Tests opening multiple browser tabs by navigating to the main page and opening a banking site in a new tab, then verifying tab count and closing.

Starting URL: http://the-internet.herokuapp.com/

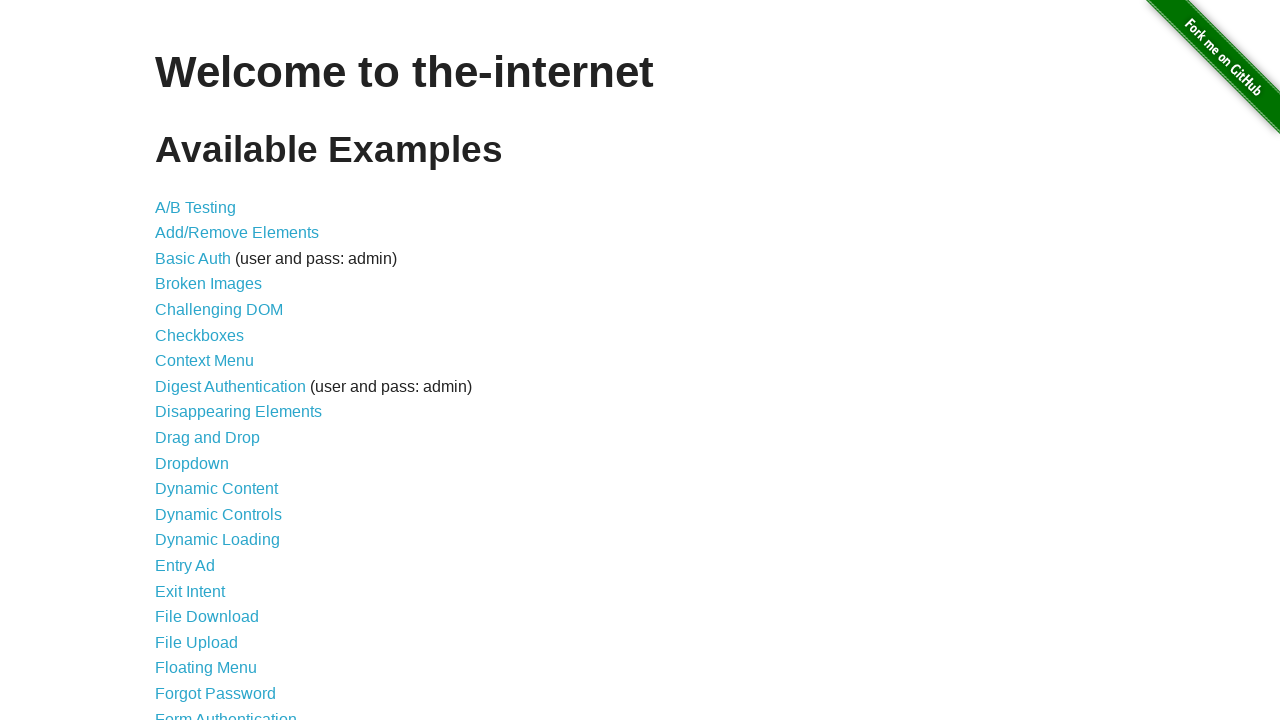

Set viewport size to 1200x800
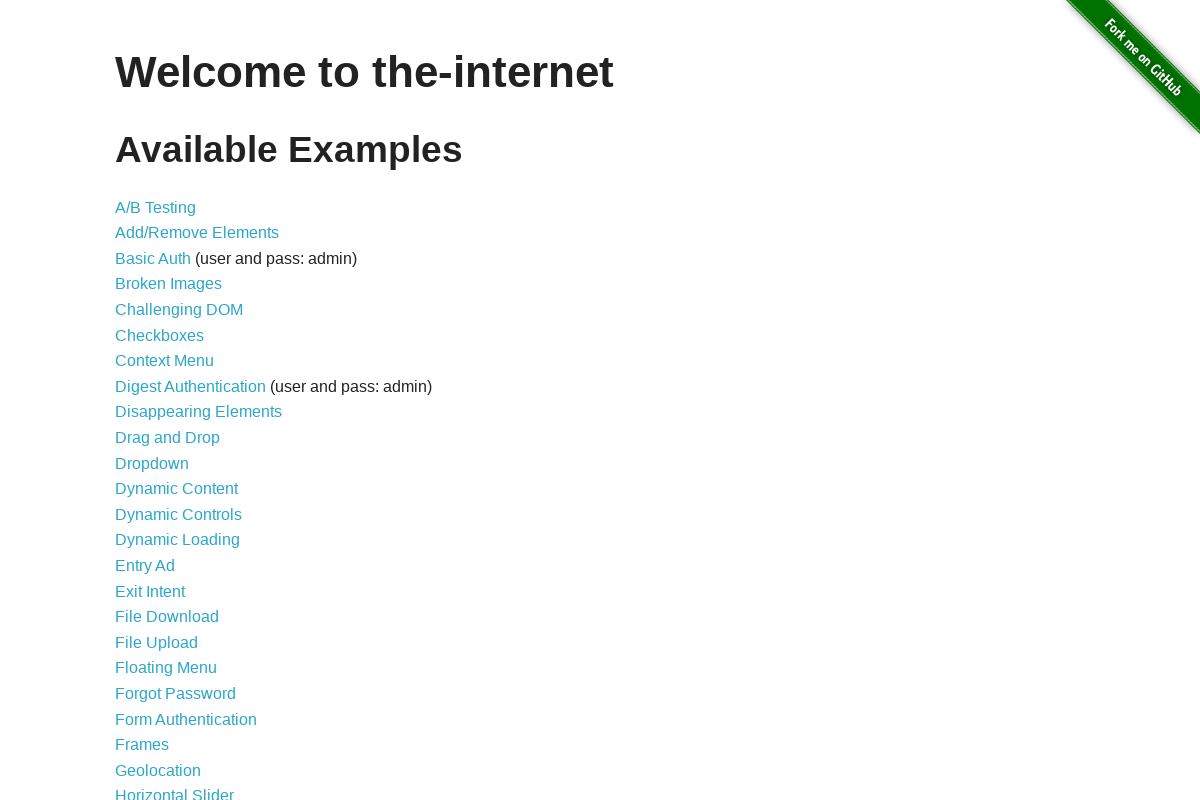

Retrieved viewport size: {'width': 1200, 'height': 800}
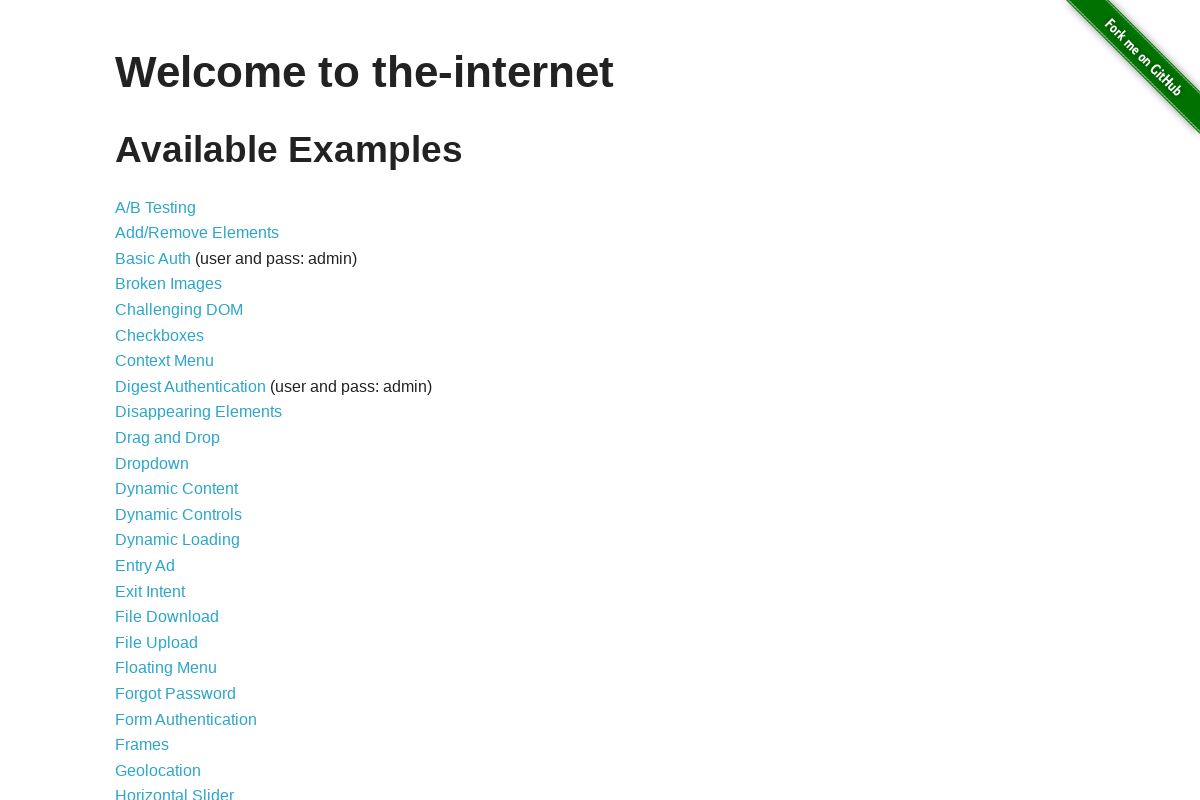

Opened new browser tab
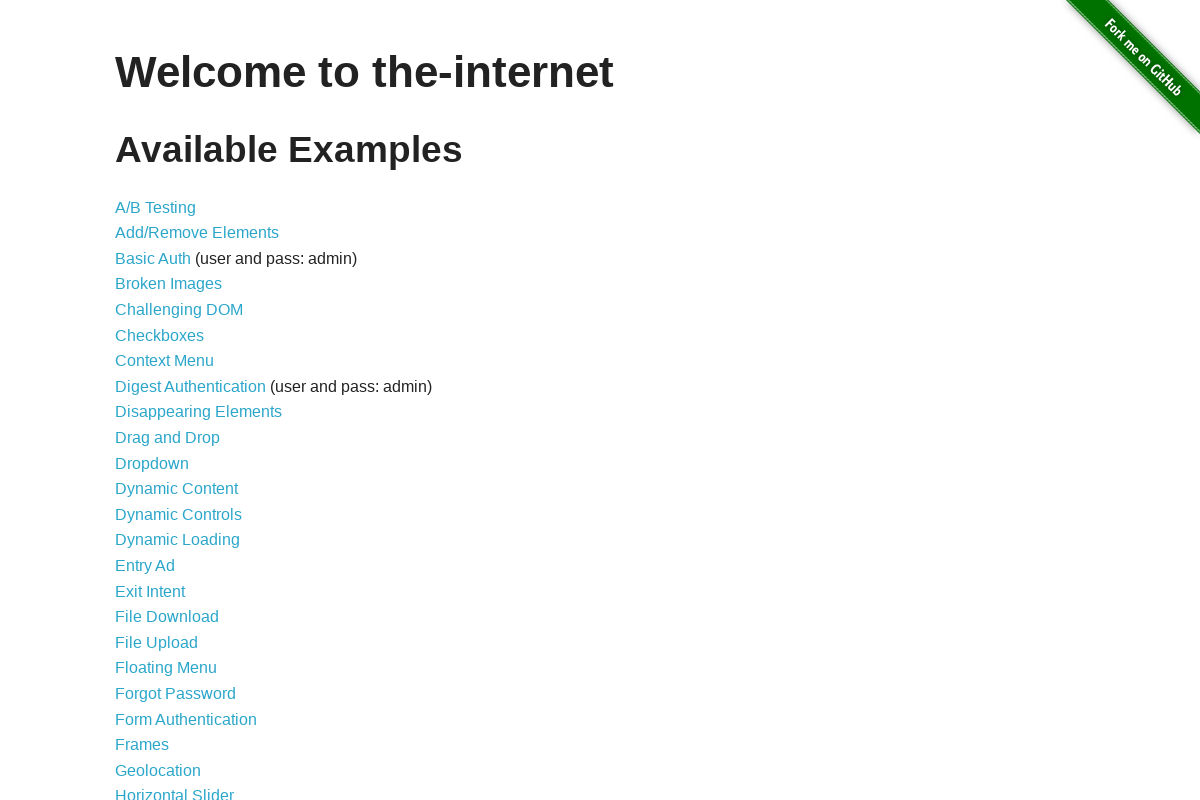

Navigated new tab to https://www.icicidirect.com
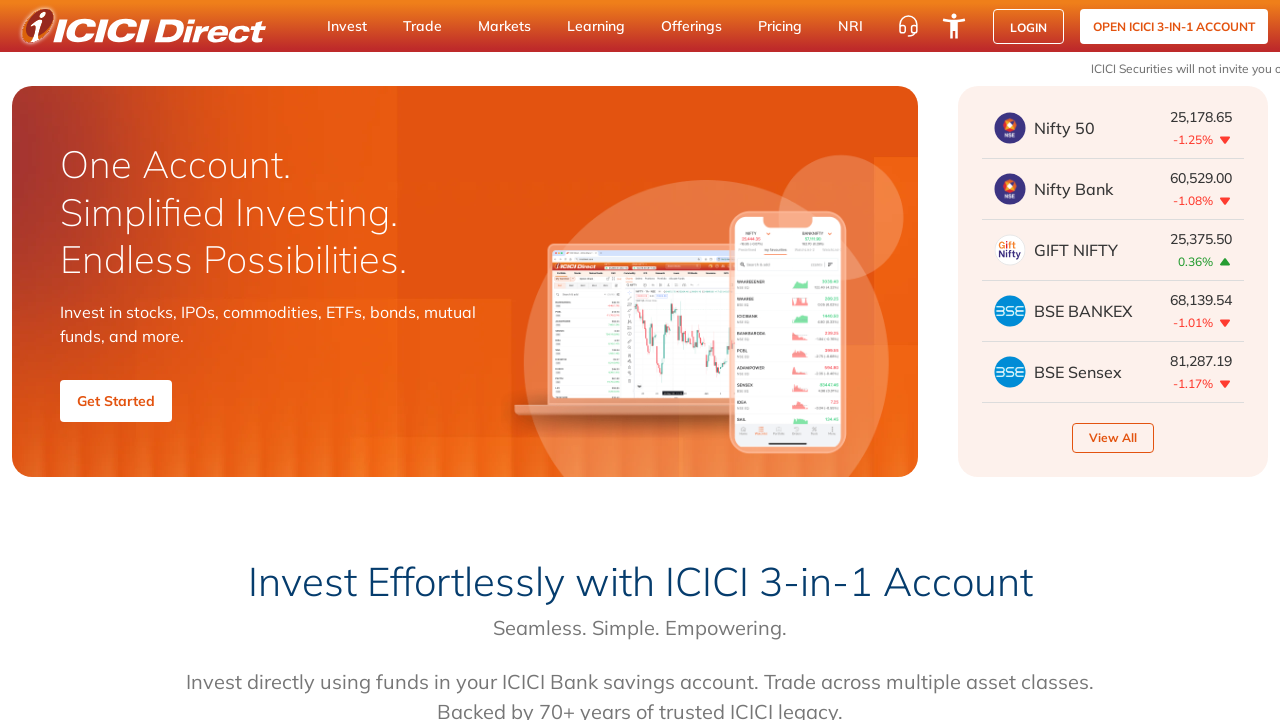

New tab page loaded (domcontentloaded state)
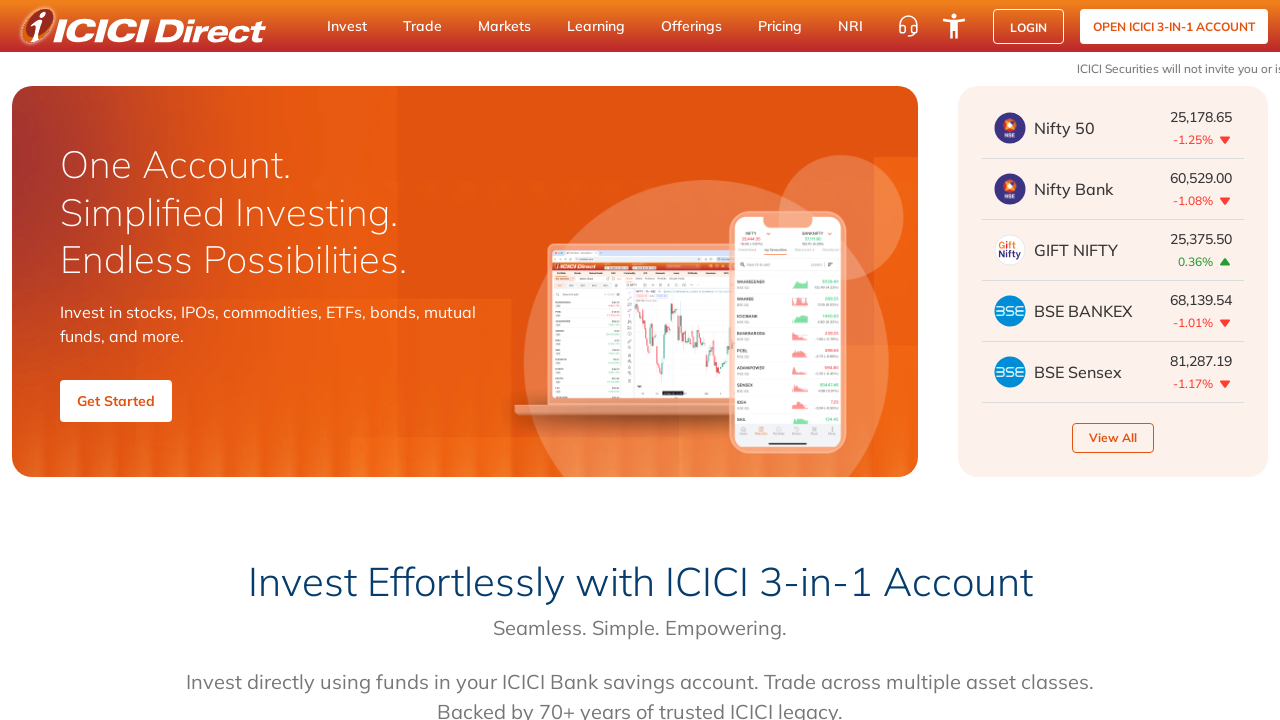

Retrieved page count: 2 pages open
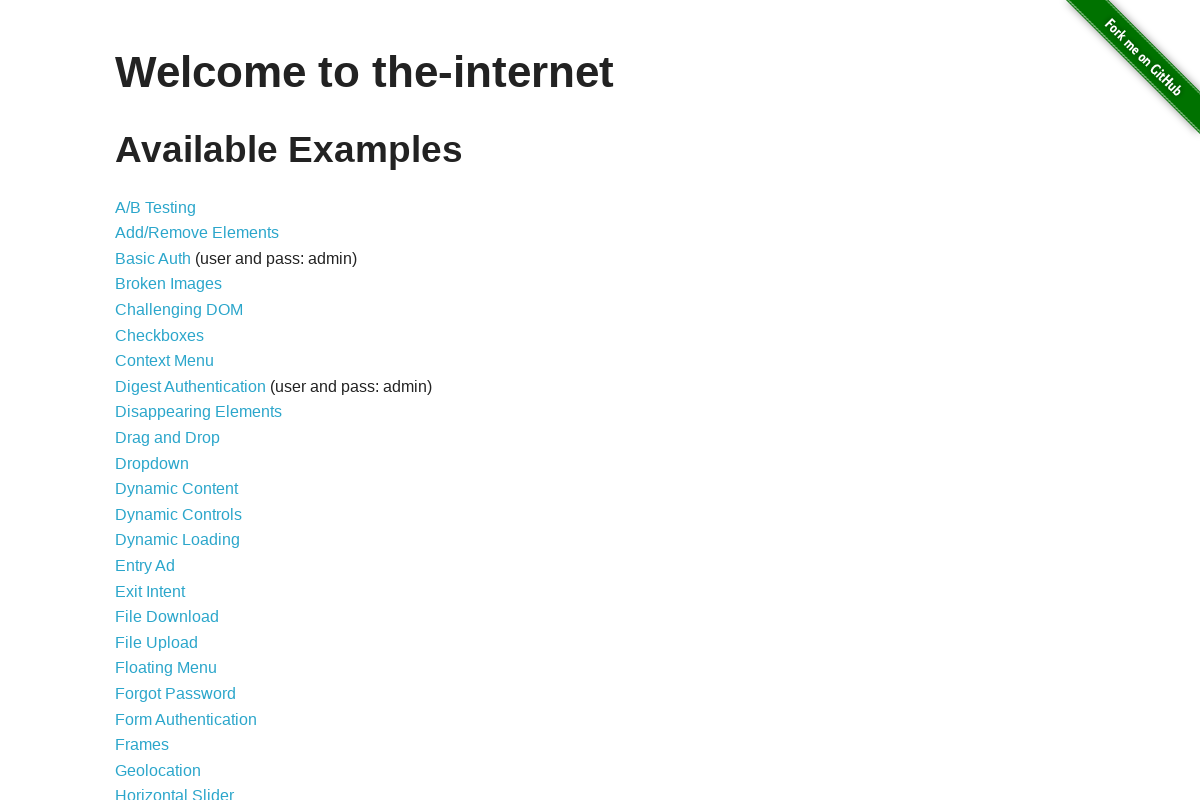

Closed the new tab
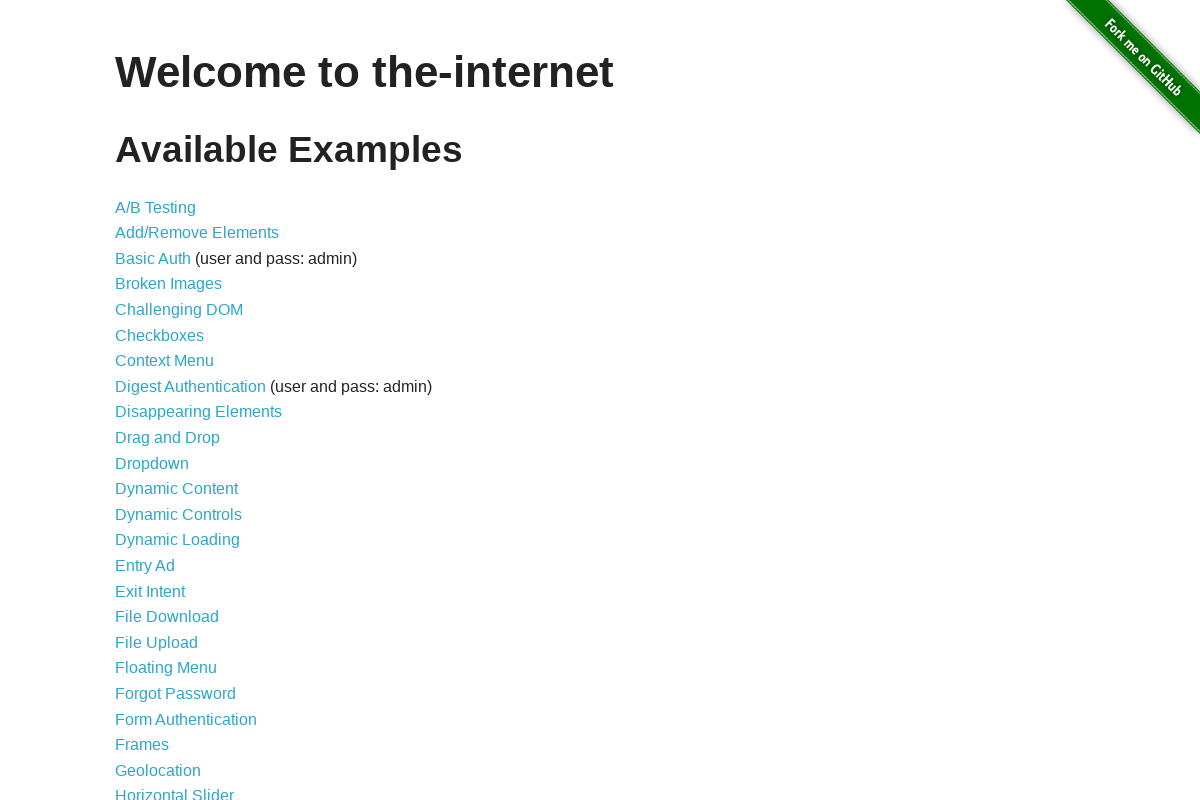

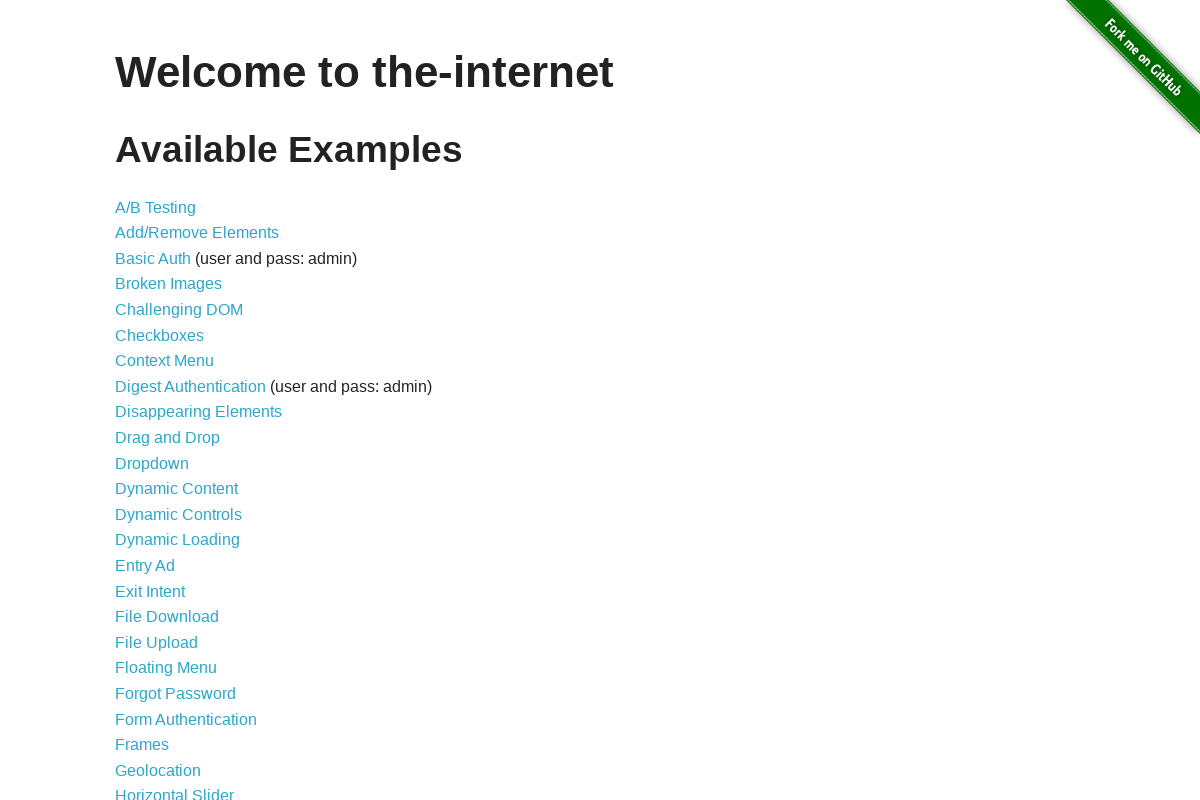